Navigates to GeeksforGeeks homepage and clicks on the Courses link after waiting for it to load

Starting URL: https://www.geeksforgeeks.org/

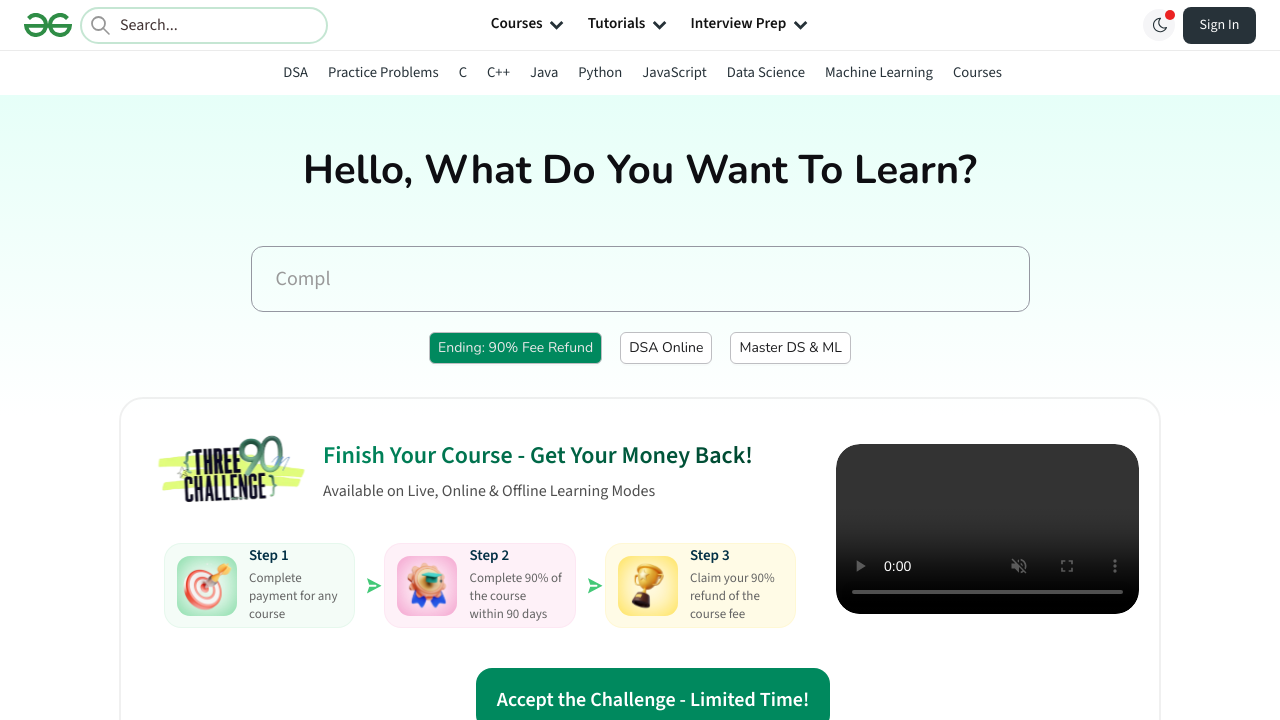

Navigated to GeeksforGeeks homepage
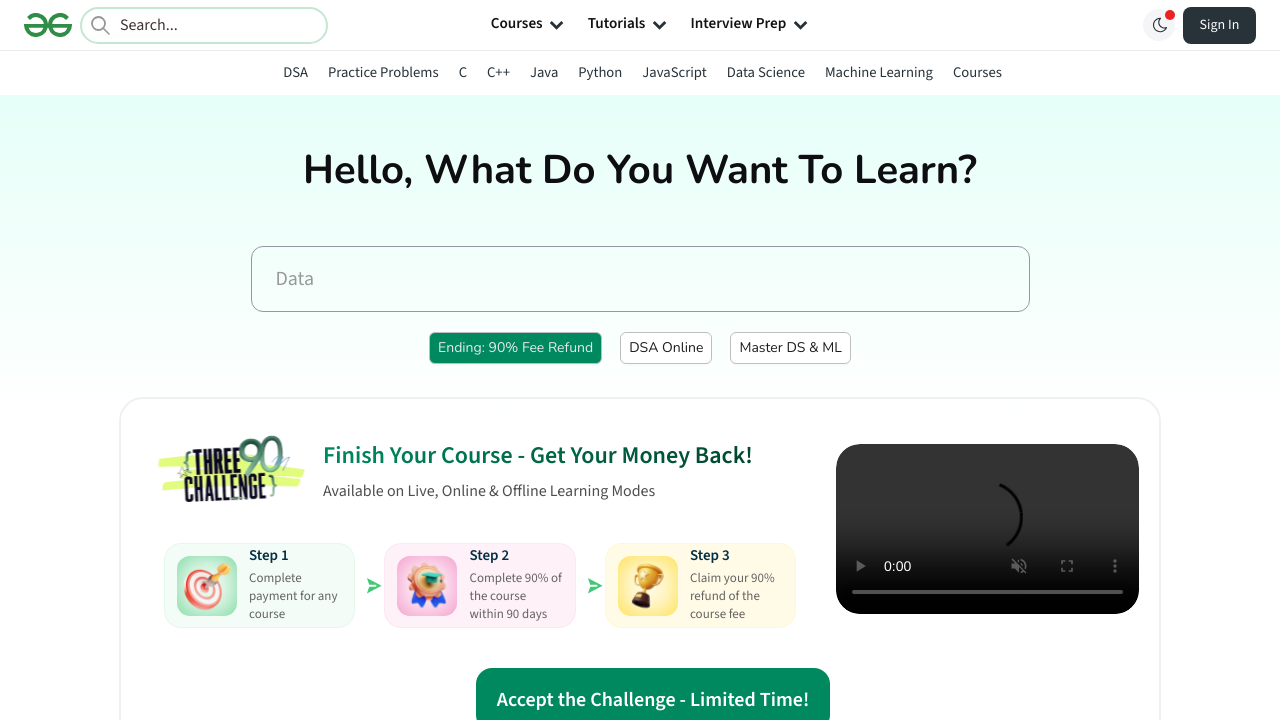

Courses link loaded and is ready to click
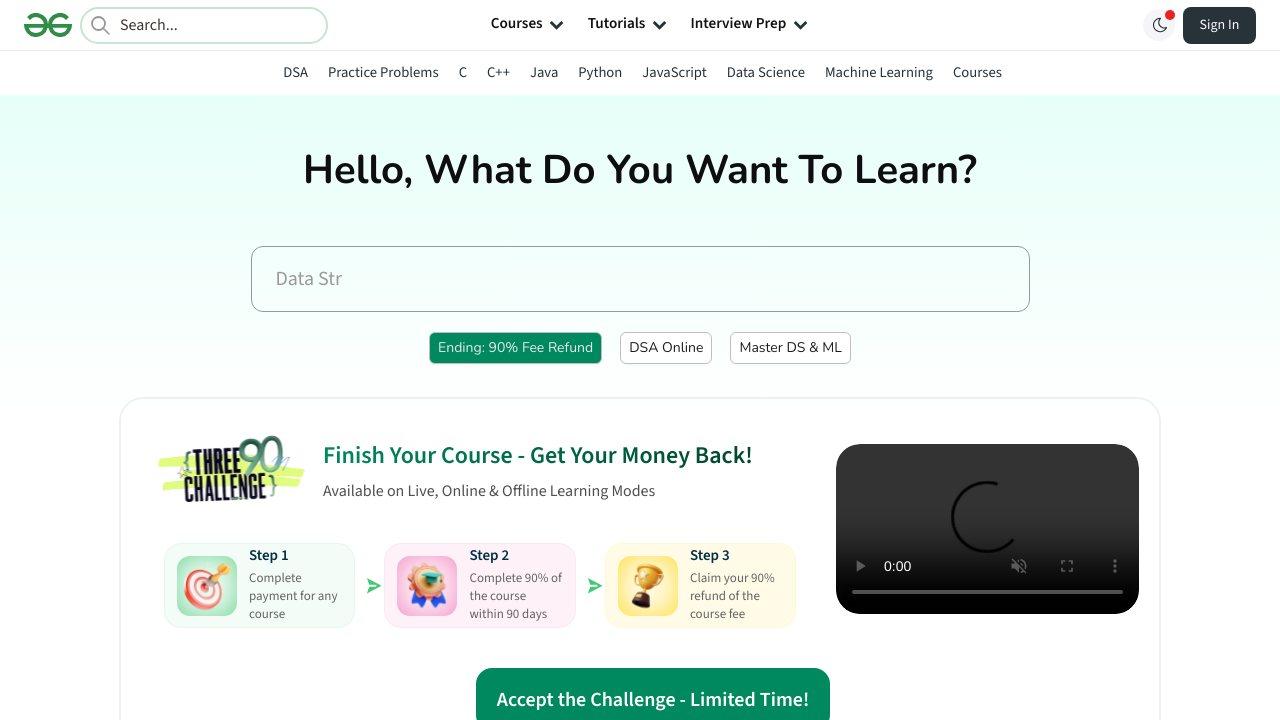

Clicked on the Courses link at (977, 72) on a:has-text('Courses')
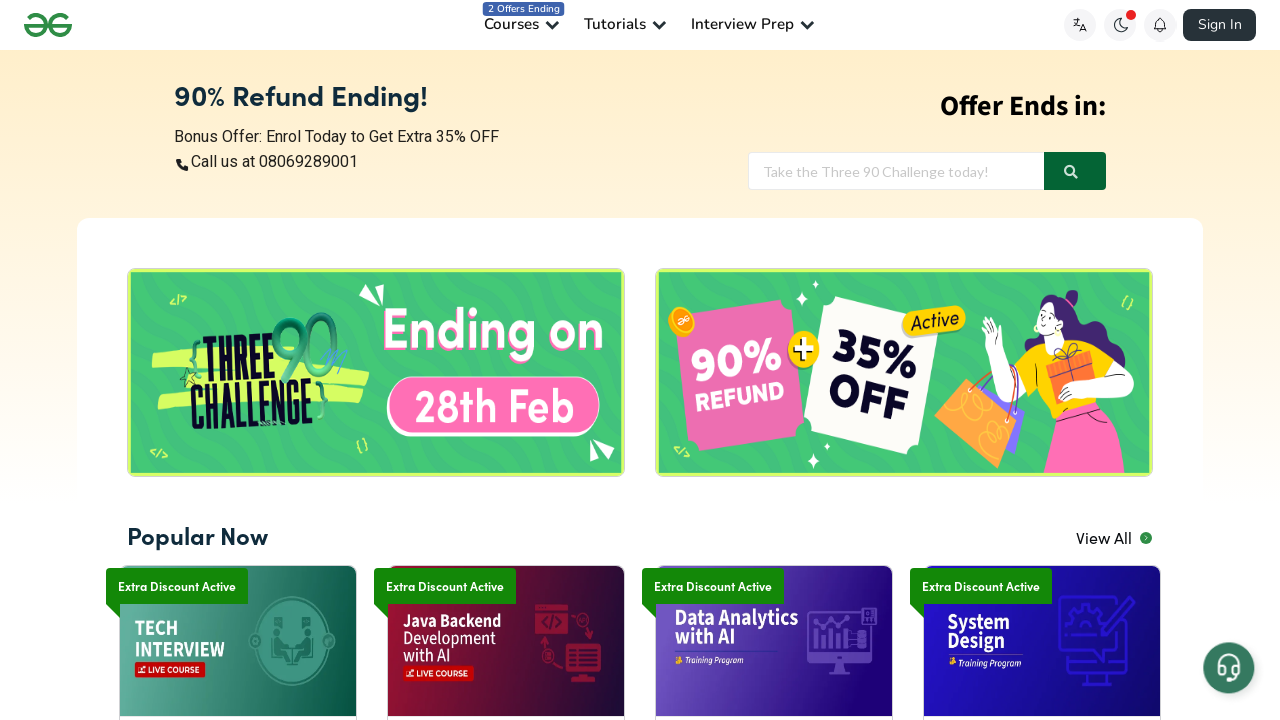

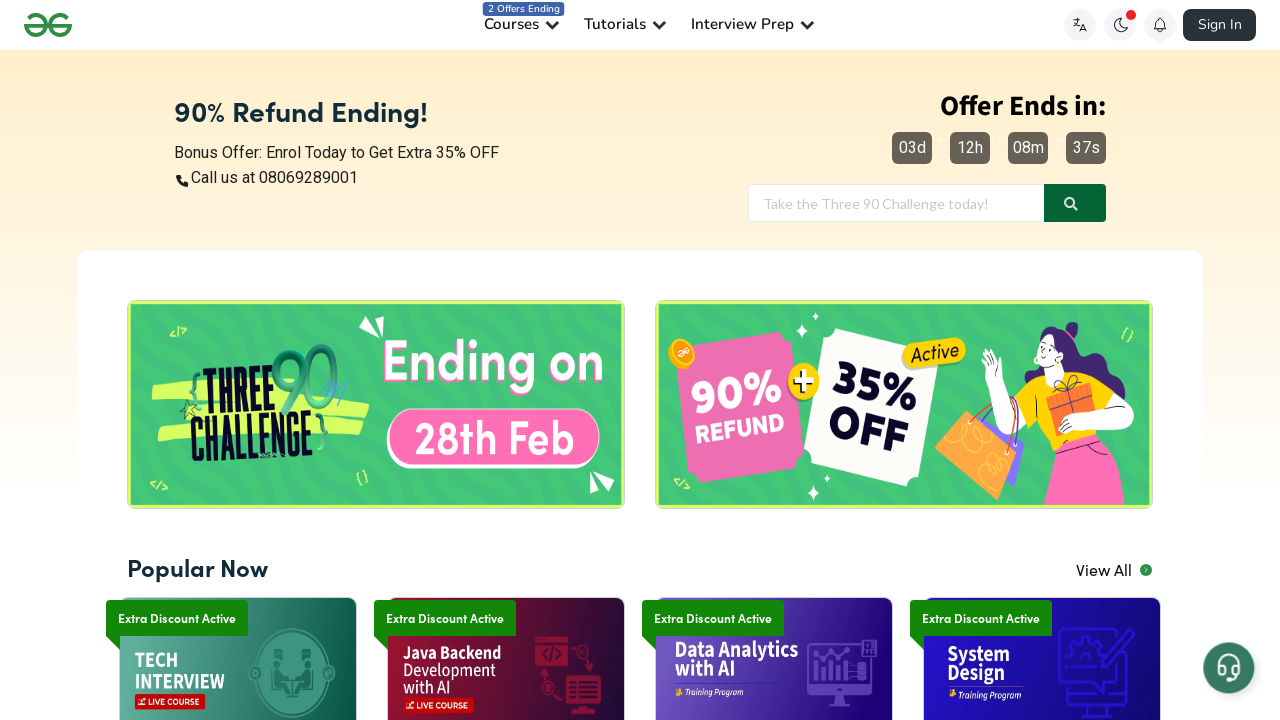